Tests finding a form element by name and verifying it contains two buttons

Starting URL: https://www.demoblaze.com/

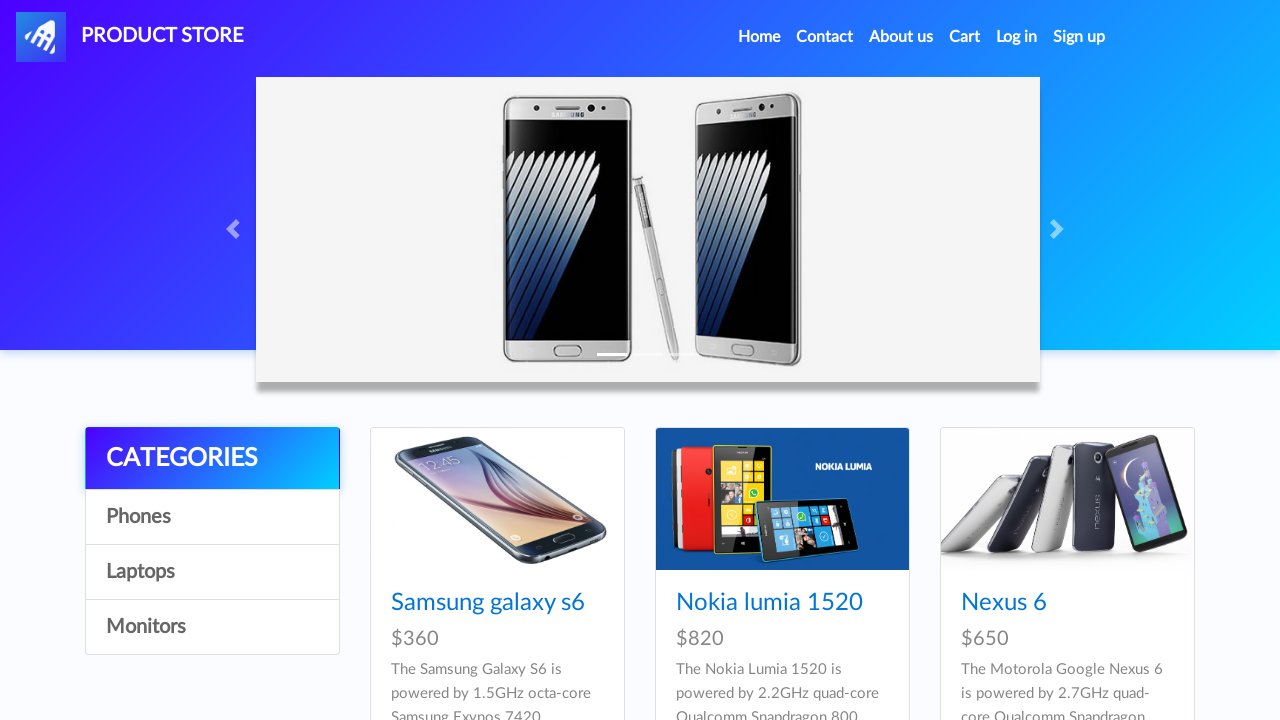

Waited for form element with name 'frm' to be present
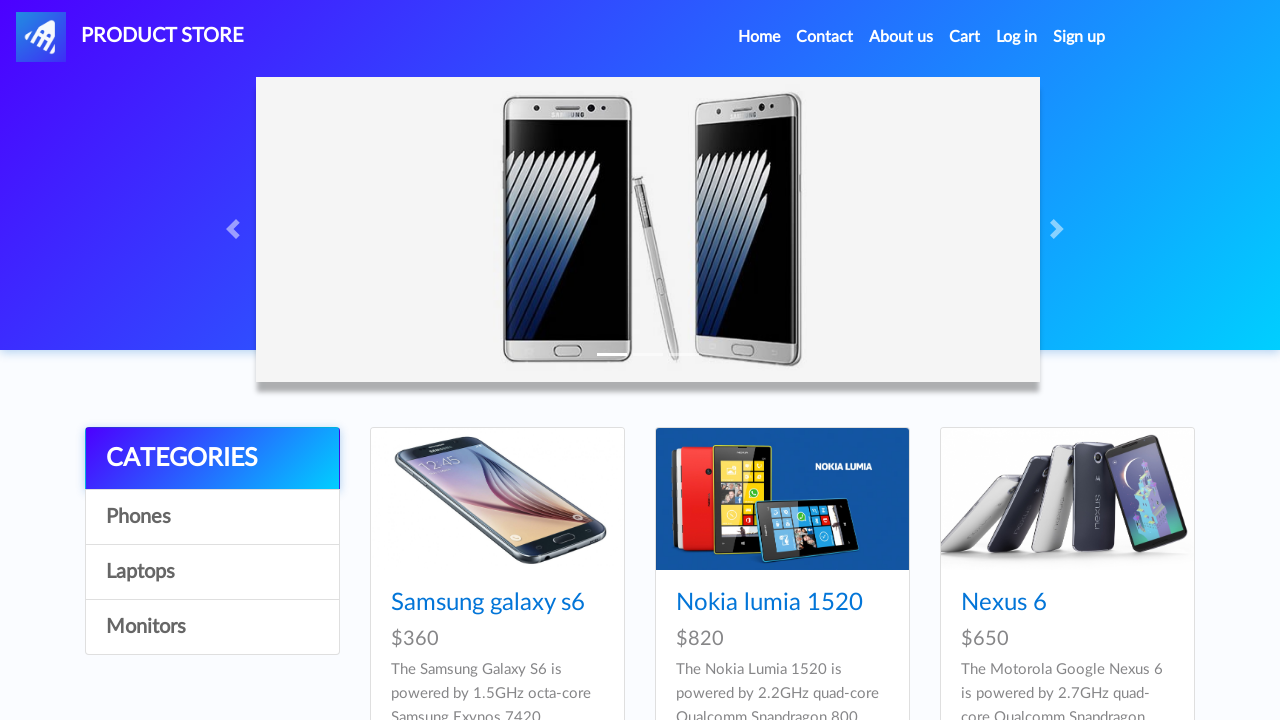

Located form element by name attribute 'frm'
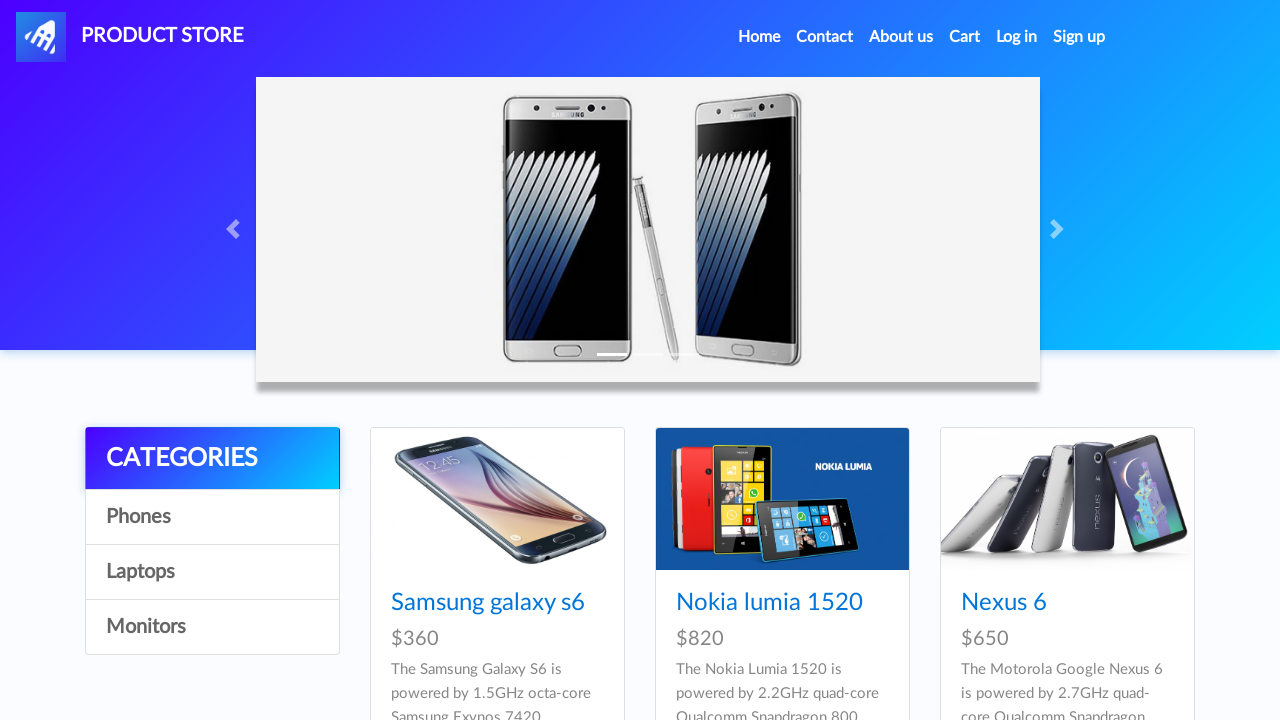

Found all button elements within the form
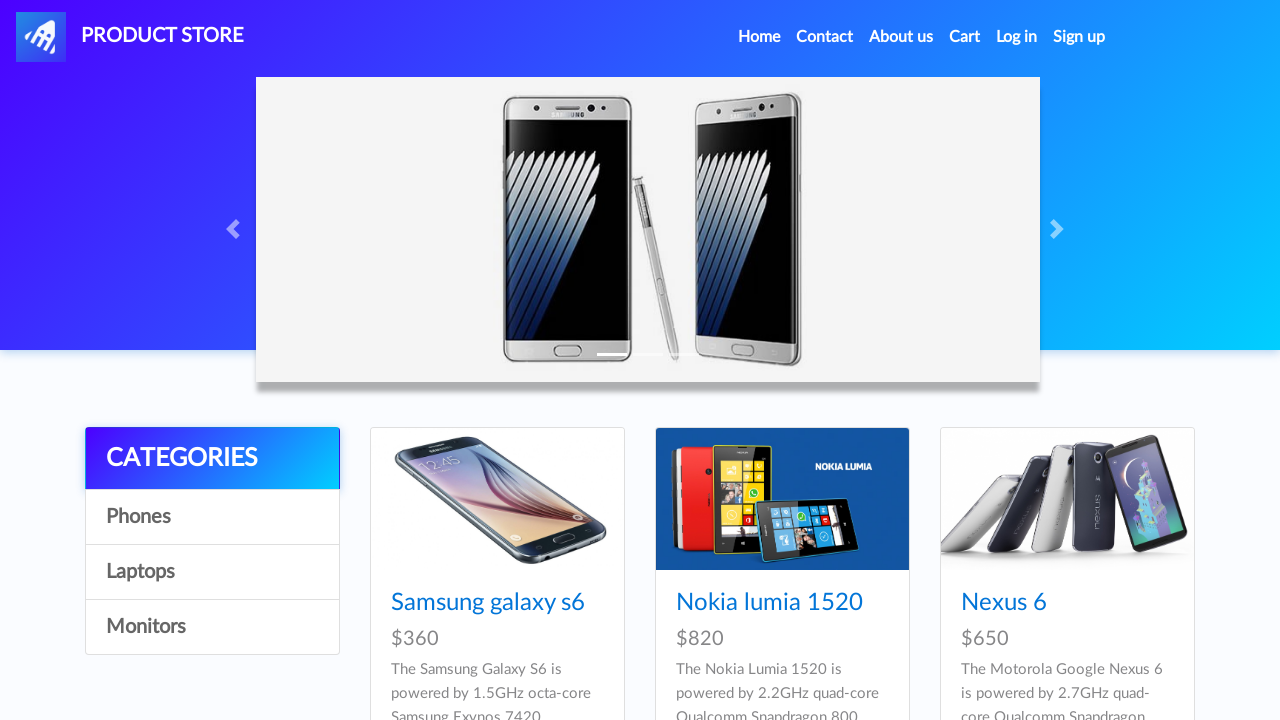

Verified form contains exactly 2 buttons
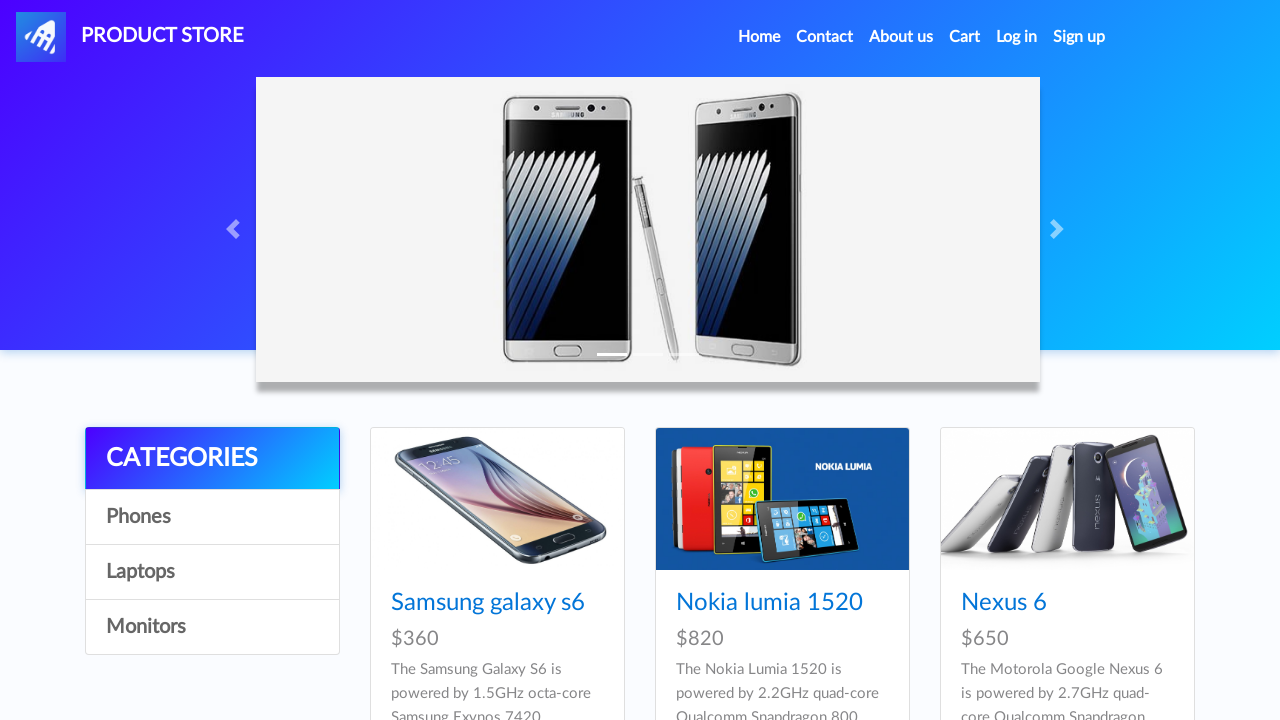

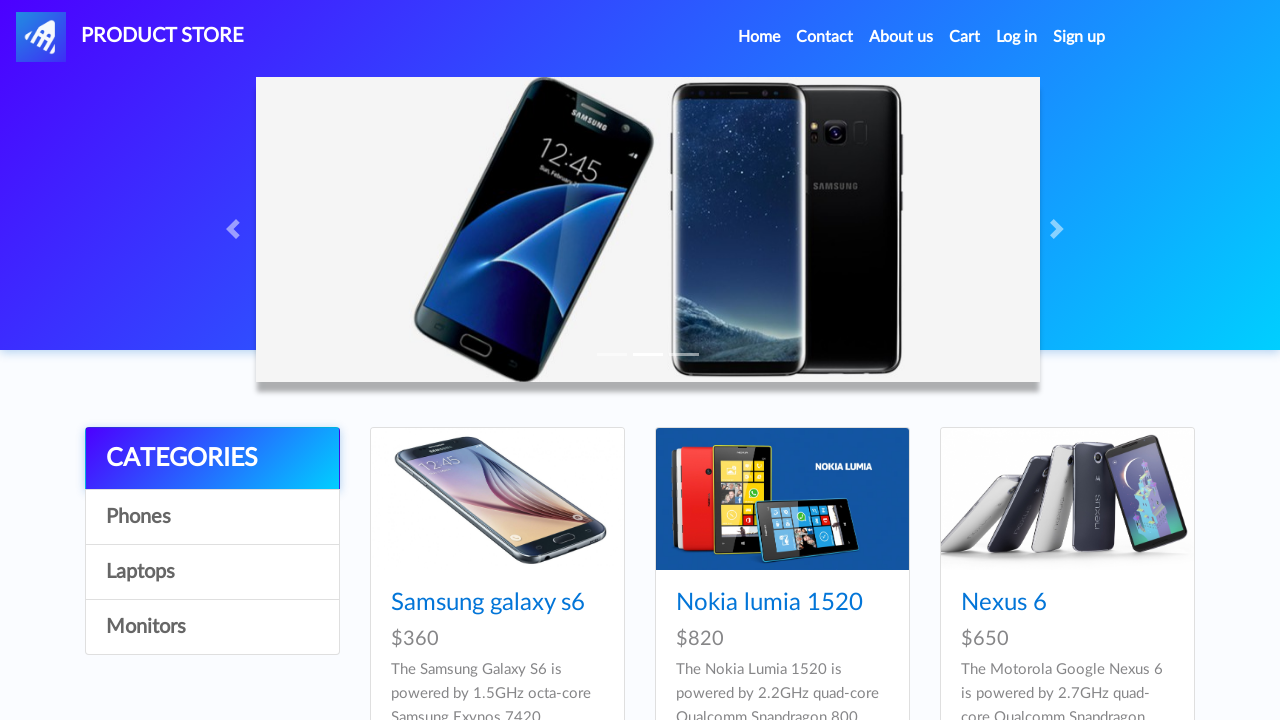